Tests browser window handling by clicking buttons that open new windows, then iterating through window handles to switch between and close specific windows.

Starting URL: https://demoqa.com/browser-windows

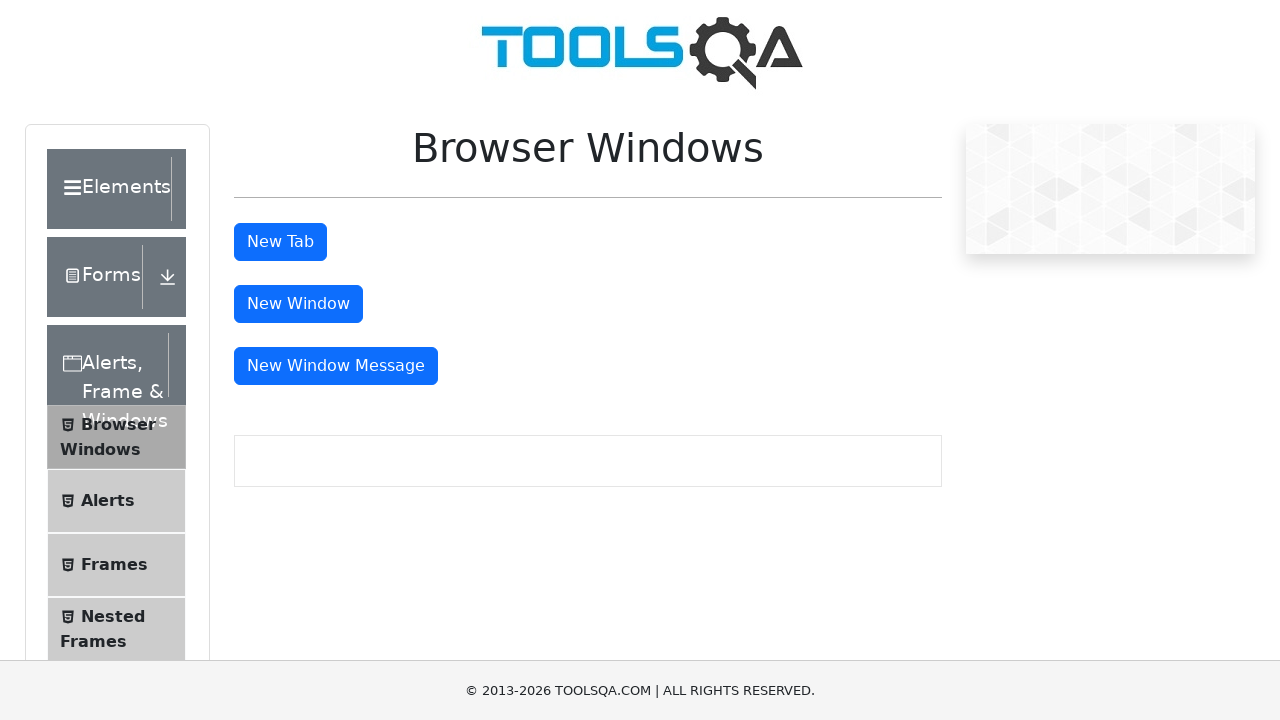

Clicked button to open new window at (298, 304) on #windowButton
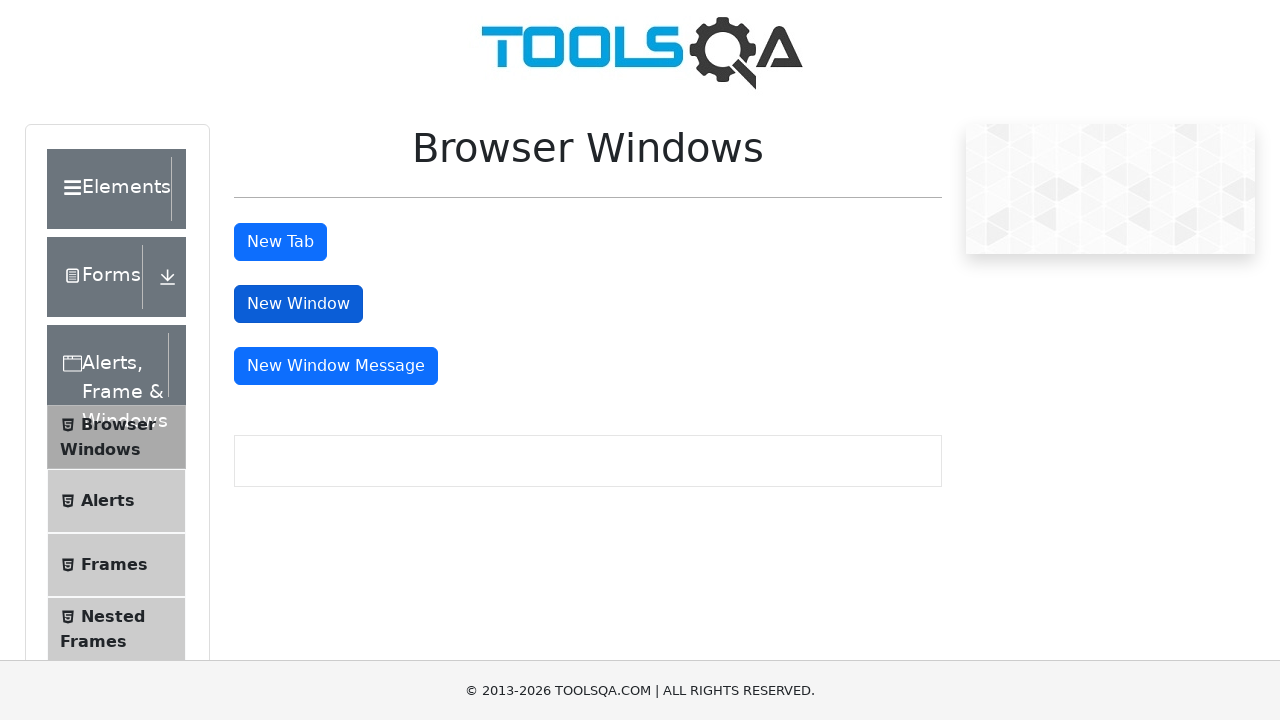

Waited for new window to open
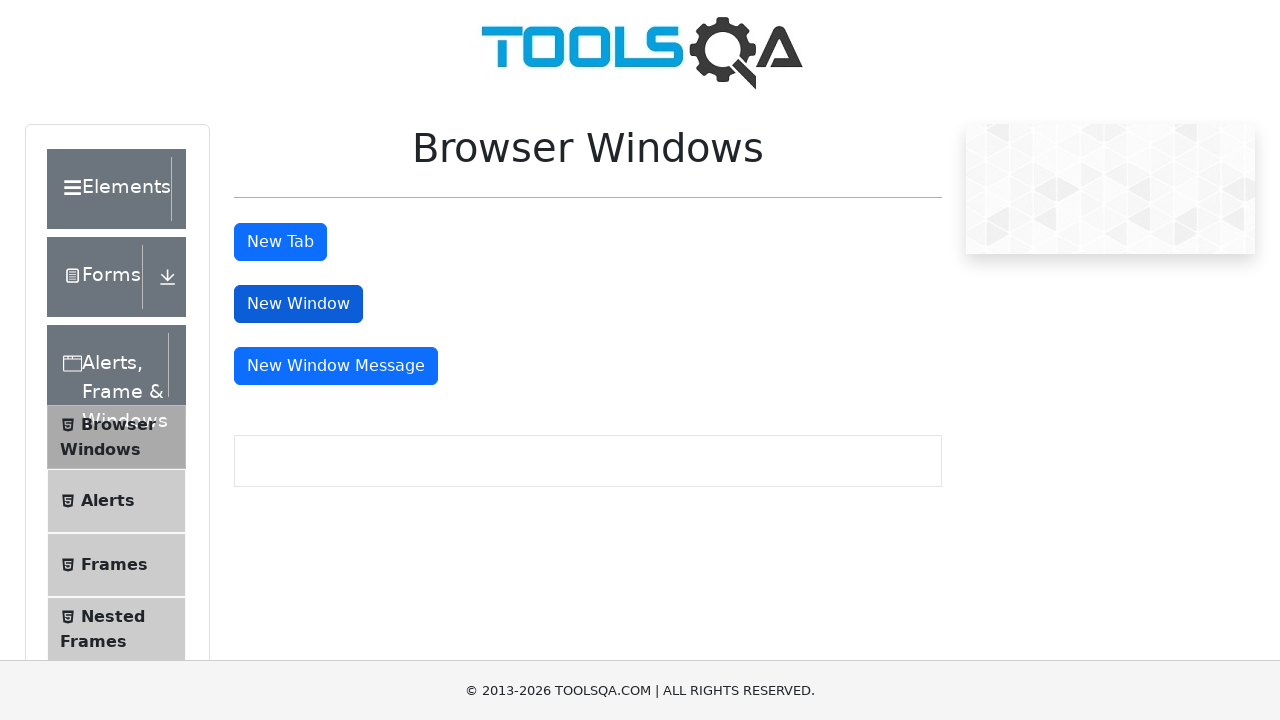

Clicked button to open message window at (336, 366) on #messageWindowButton
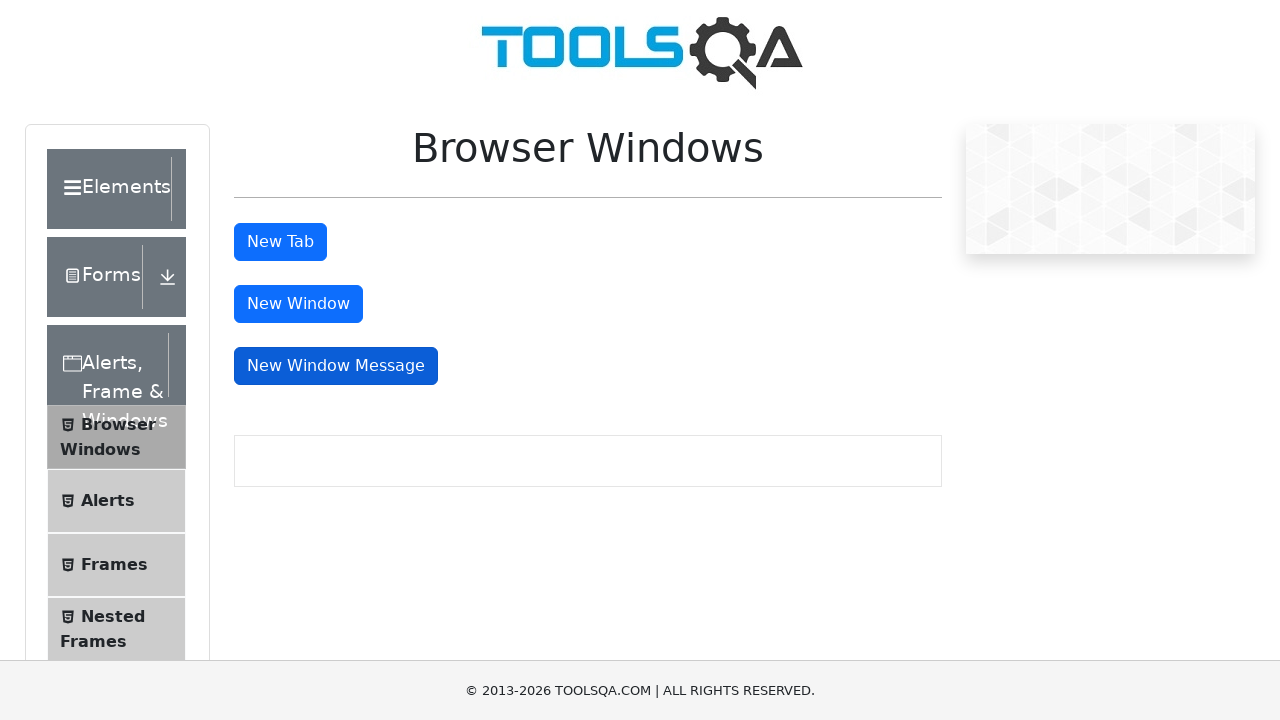

Waited for message window to open
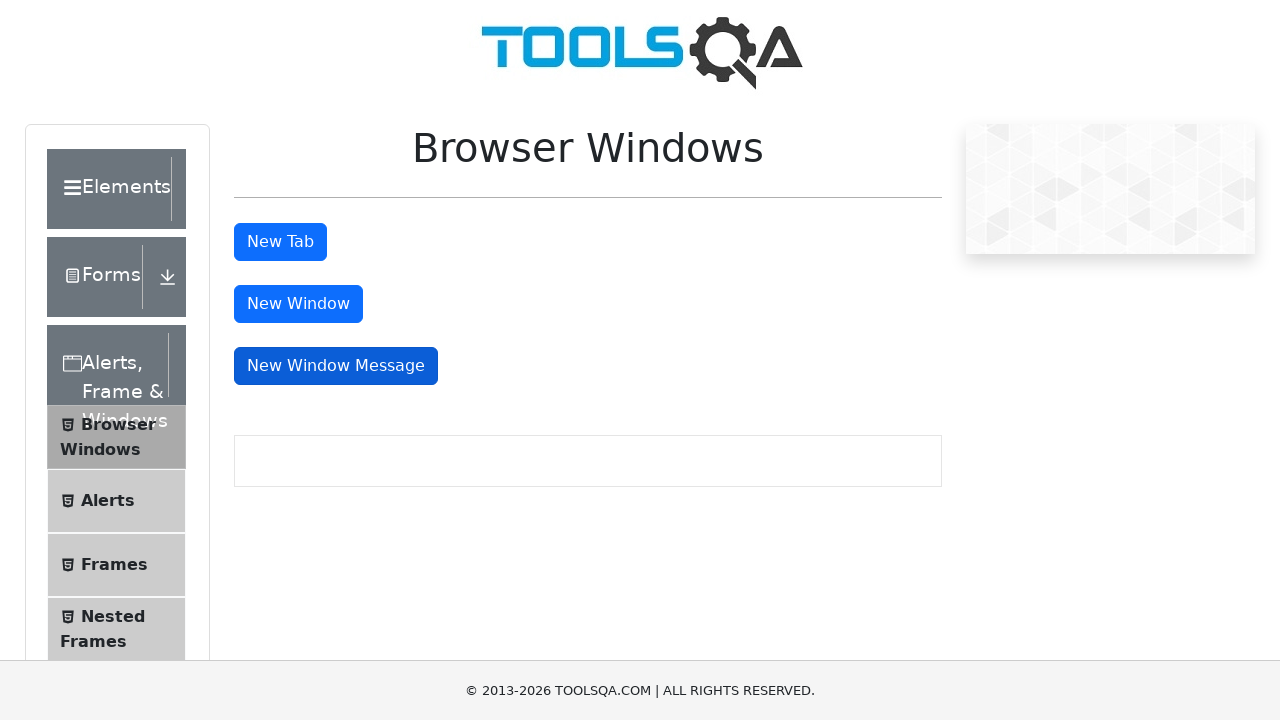

Retrieved all open pages from context
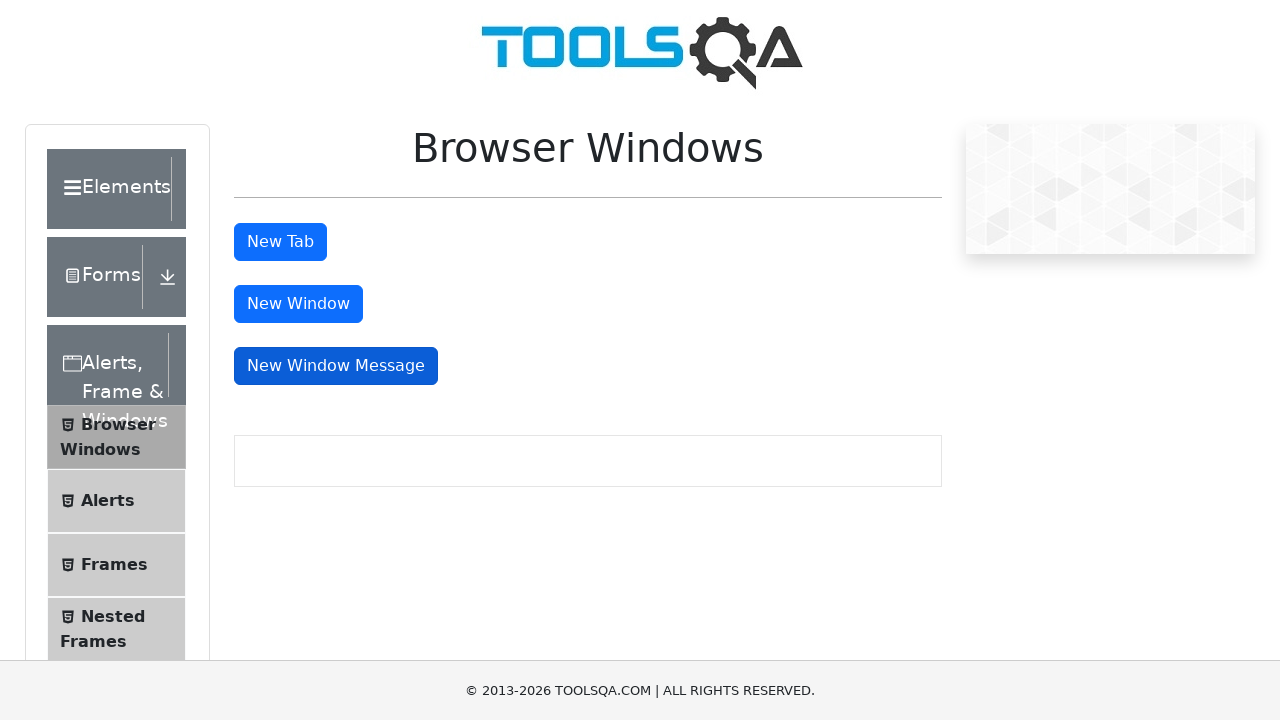

Closed sample window
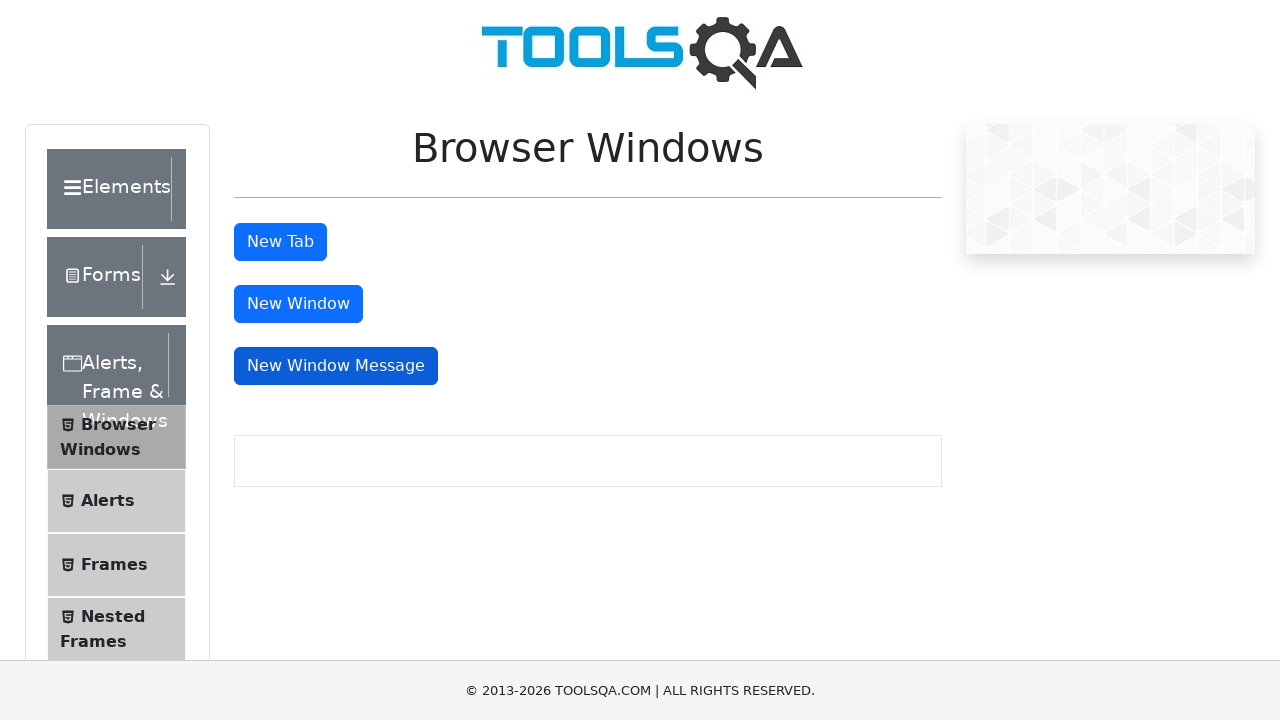

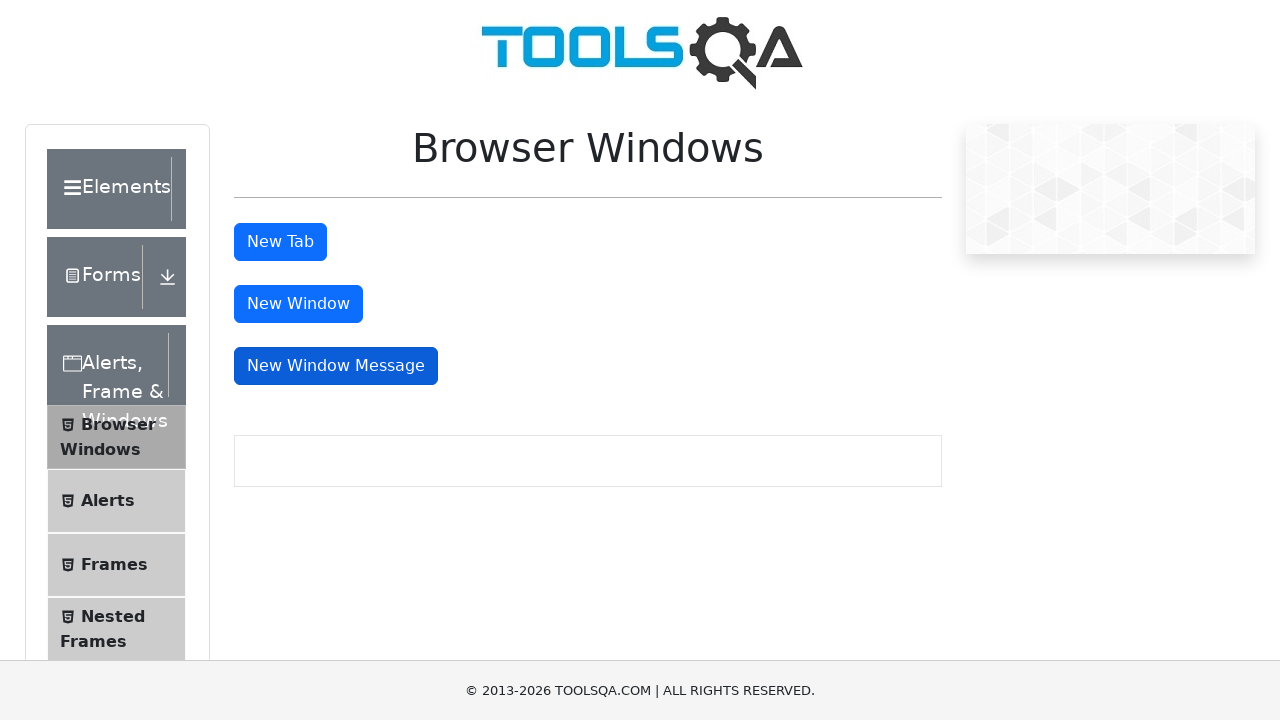